Tests dynamic controls functionality by clicking an enable button, waiting for an input field to become clickable, and then entering text into it

Starting URL: https://the-internet.herokuapp.com/dynamic_controls

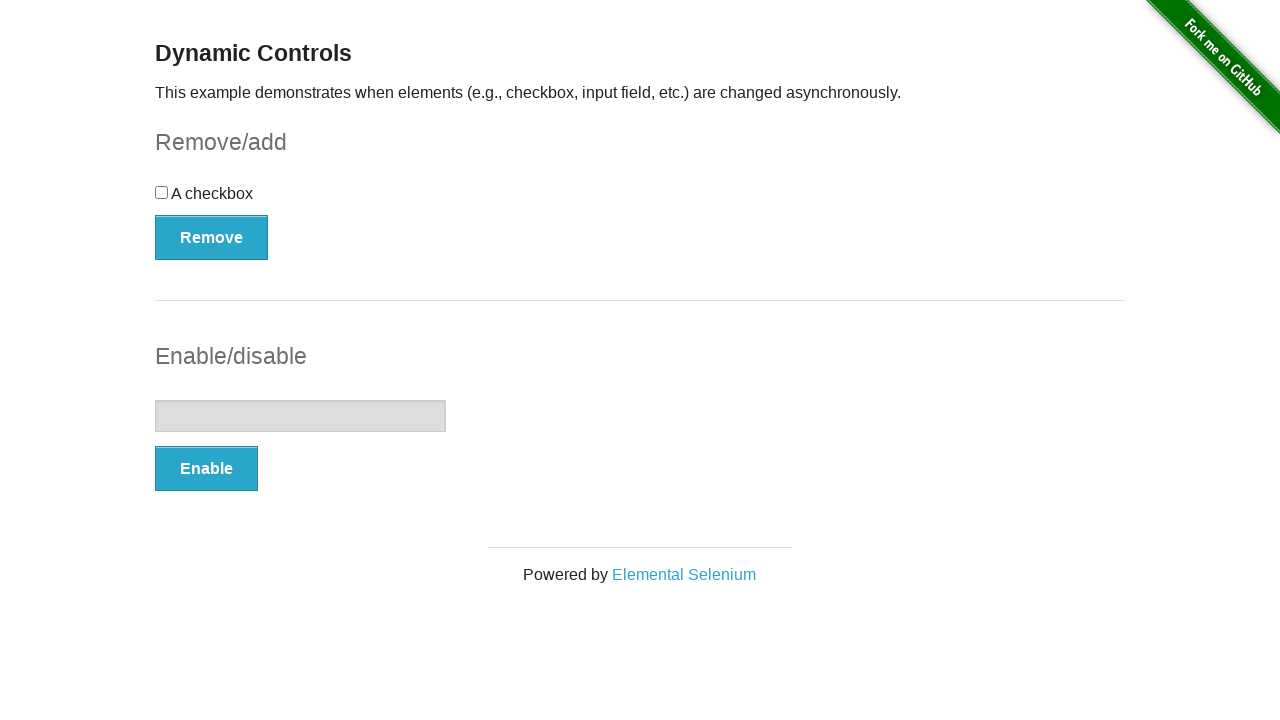

Clicked the enable button in the input example form at (206, 469) on xpath=//form[@id='input-example']/button
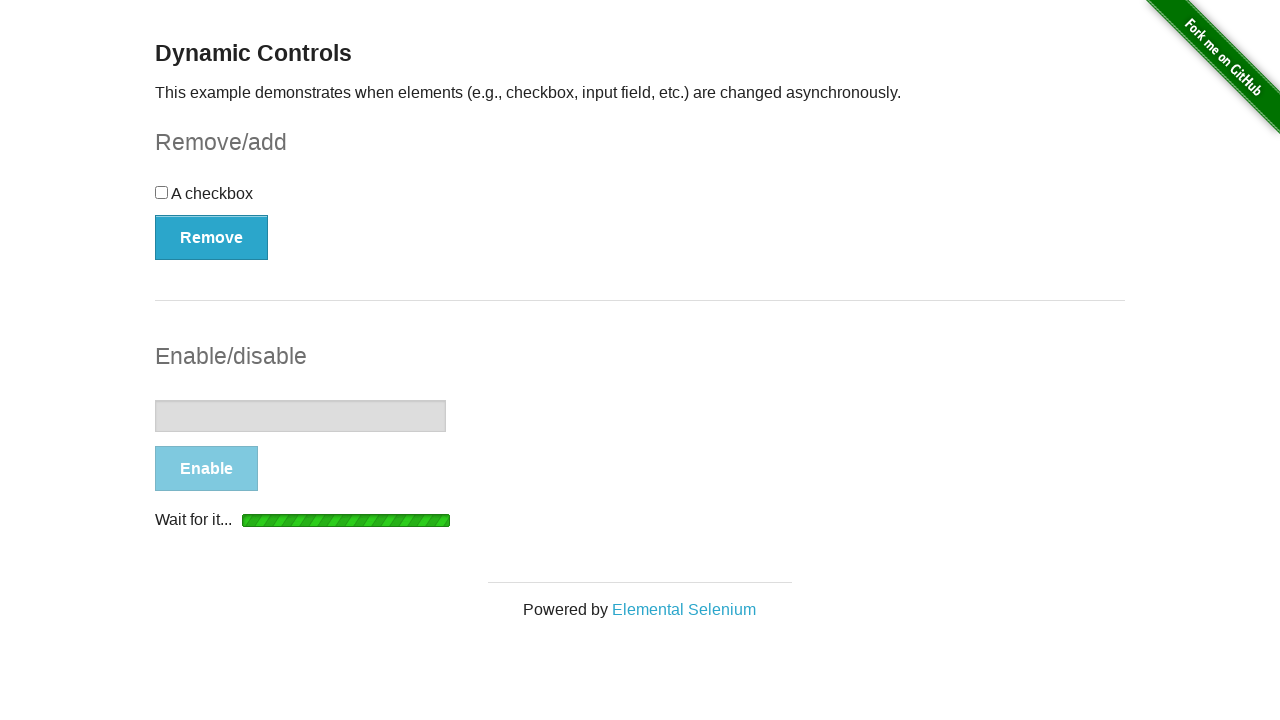

Input field became visible and enabled
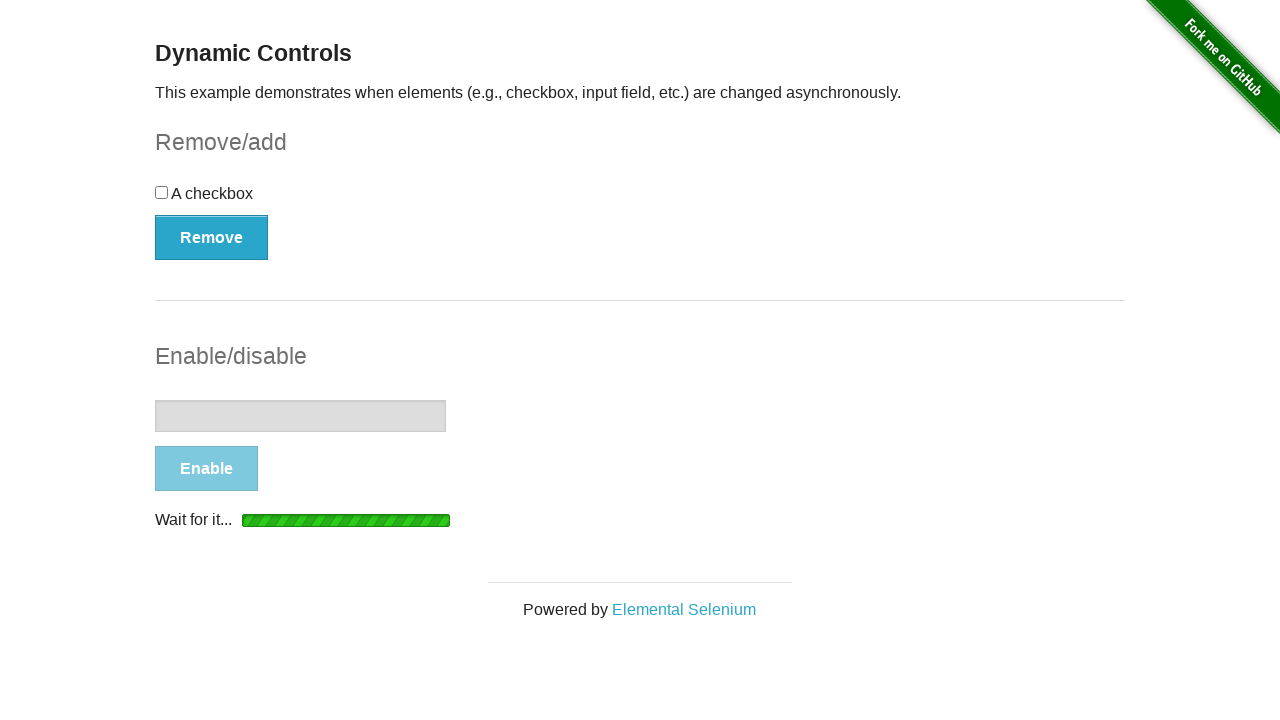

Filled input field with 'qwerty' on //form[@id='input-example']/input
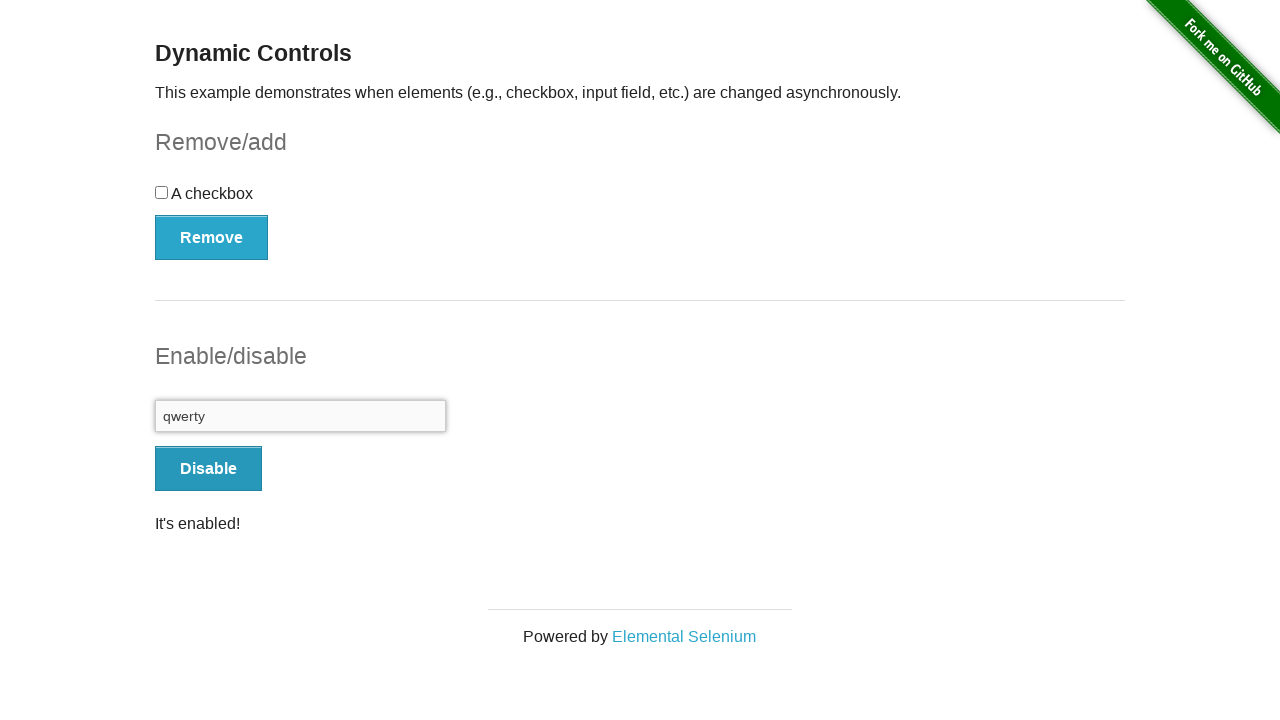

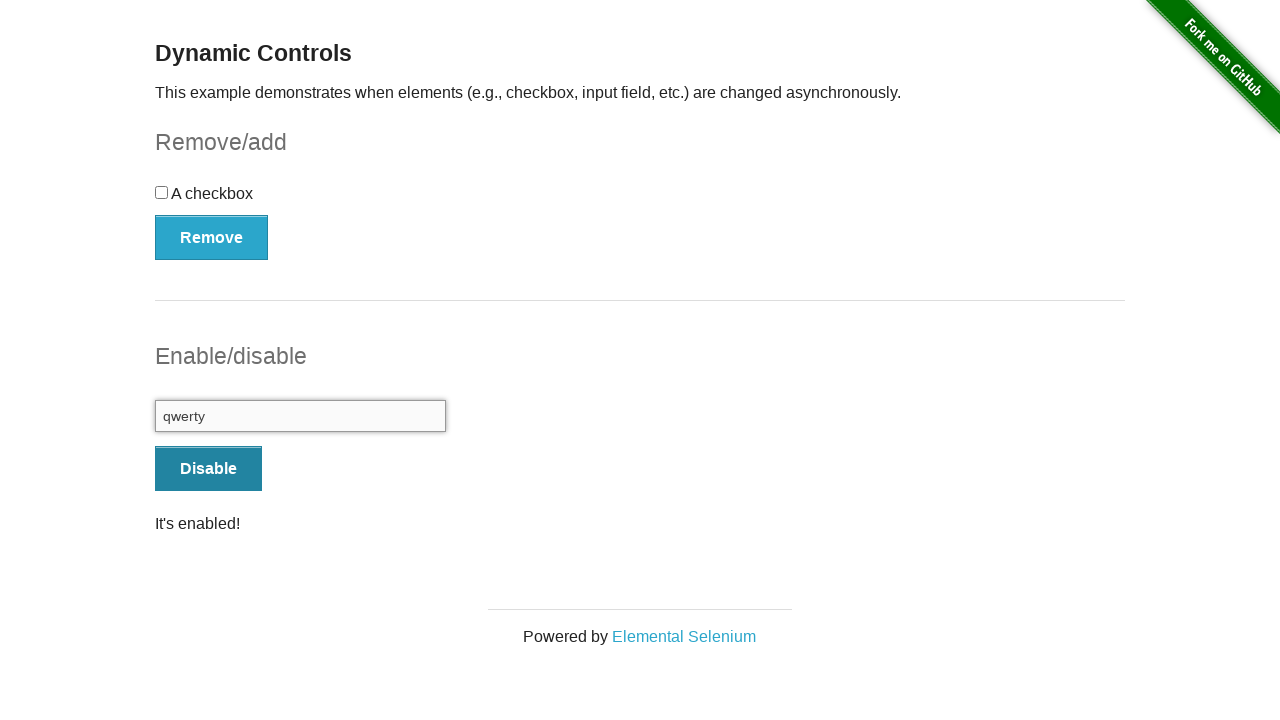